Tests Lichess chess puzzle functionality by navigating to the puzzles section, extracting puzzle information (PGN, board state), then opening the analysis board to import the puzzle and get engine-suggested moves.

Starting URL: https://lichess.org

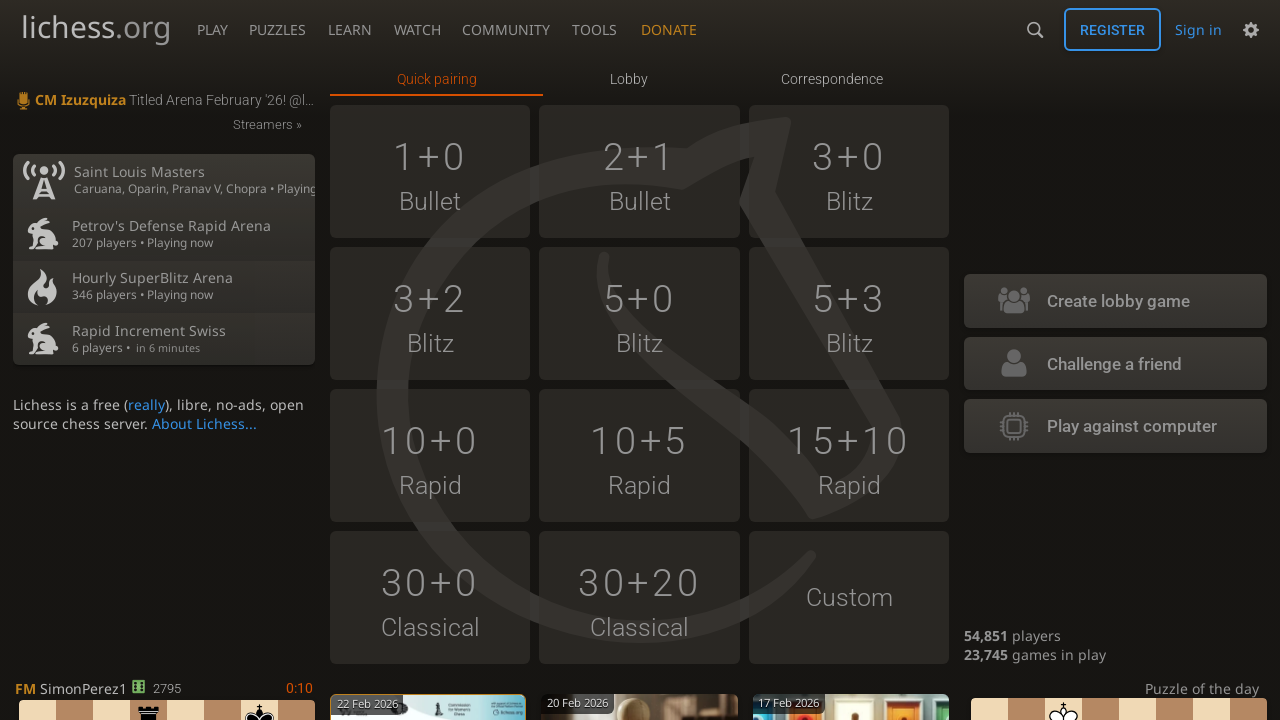

Hovered over Puzzles navigation link at (277, 26) on xpath=//a[@href='/training']
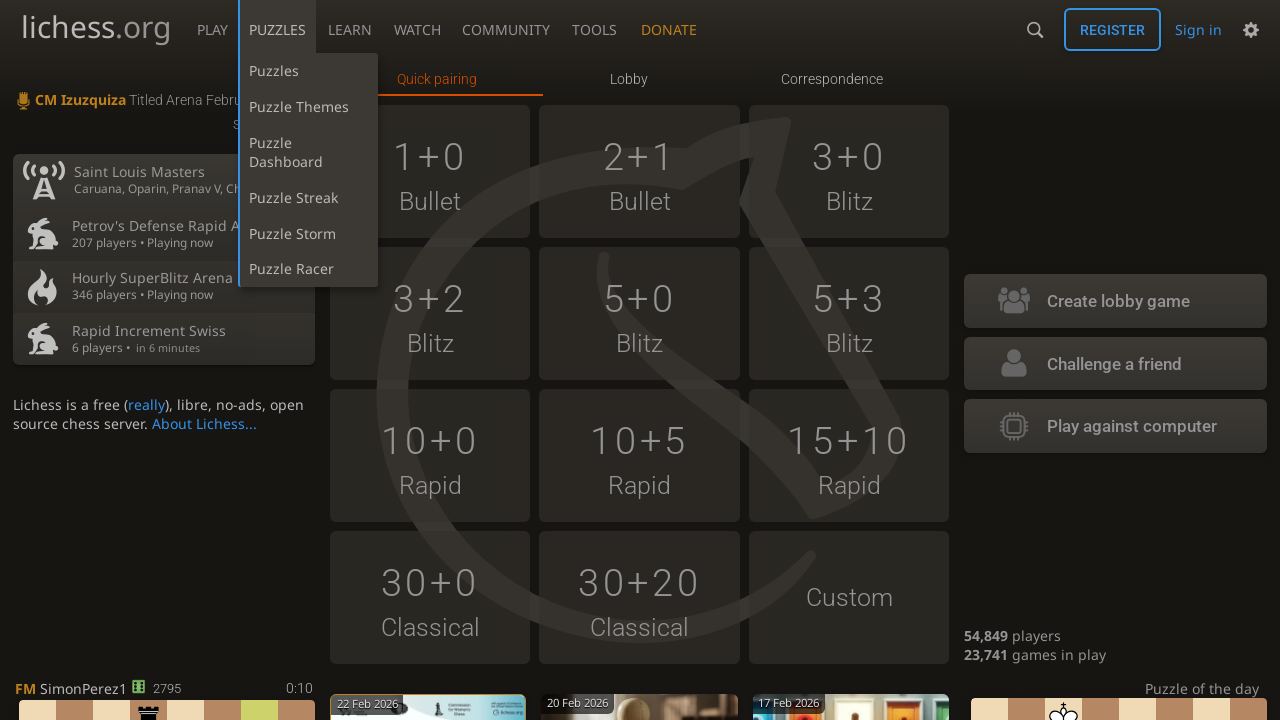

Clicked on Puzzles tab to navigate to training section at (277, 26) on xpath=//a[@href='/training']
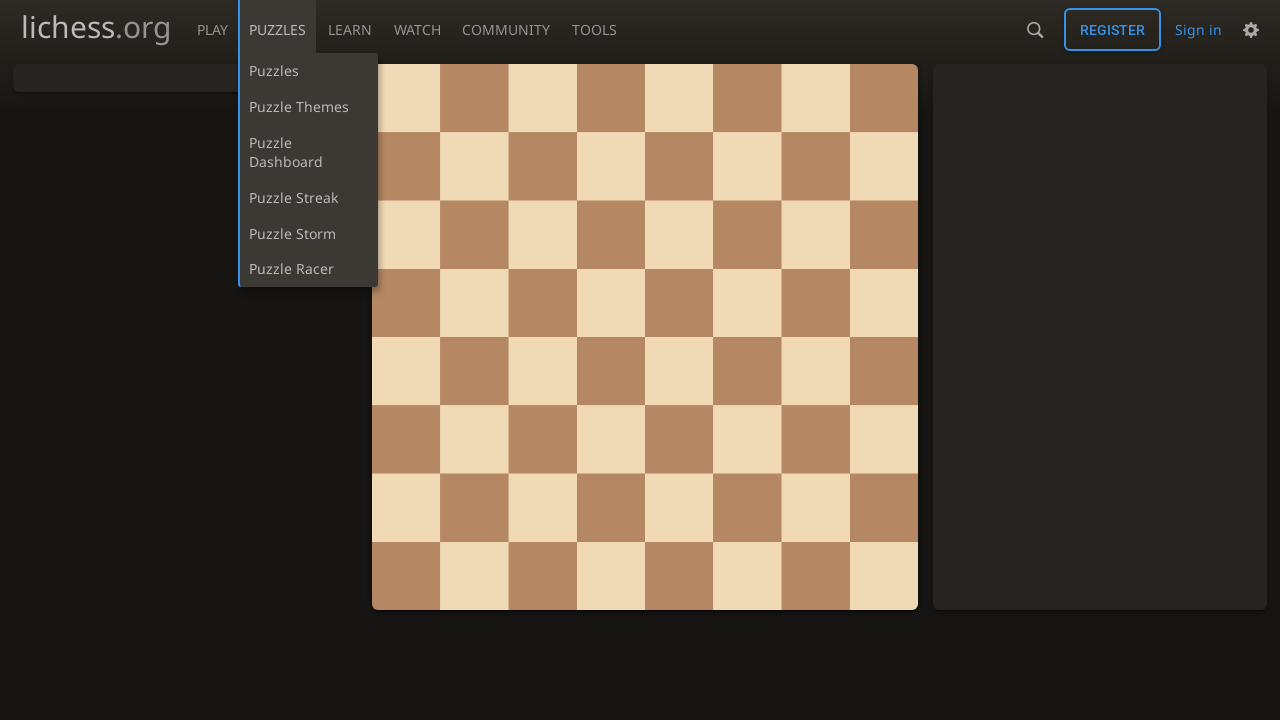

Puzzles page loaded and main content visible
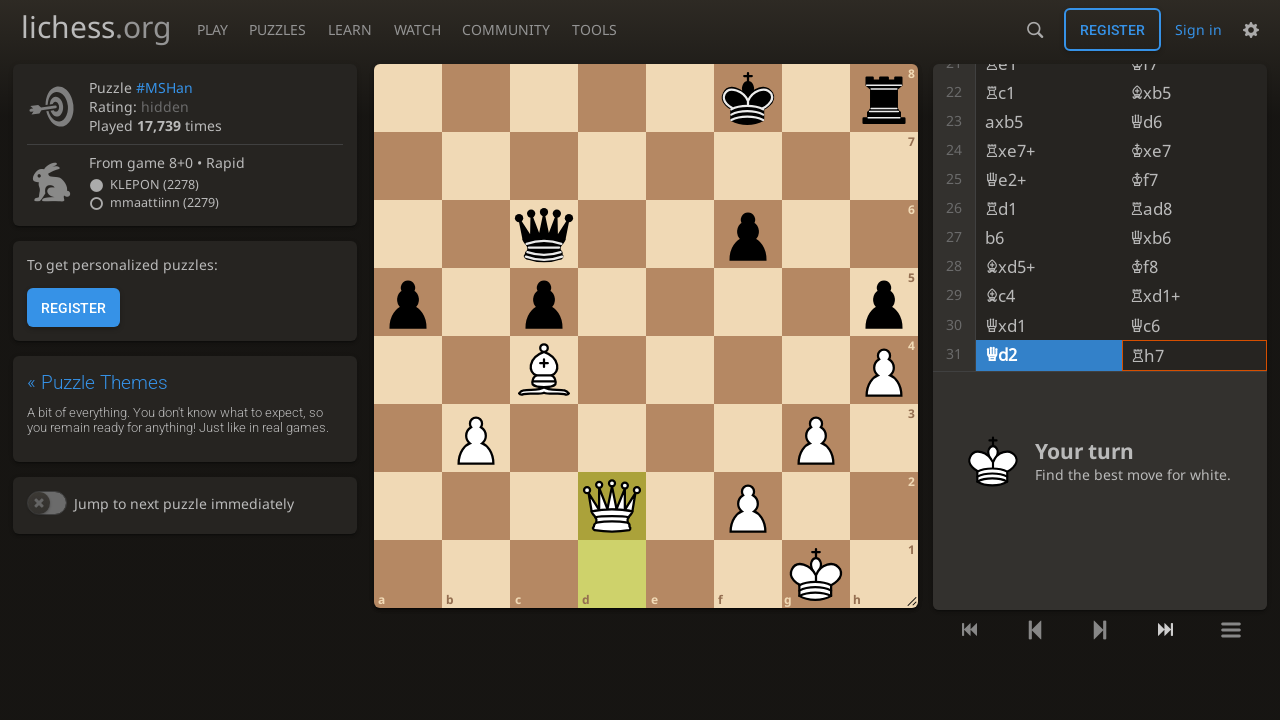

Chess board element loaded on puzzles page
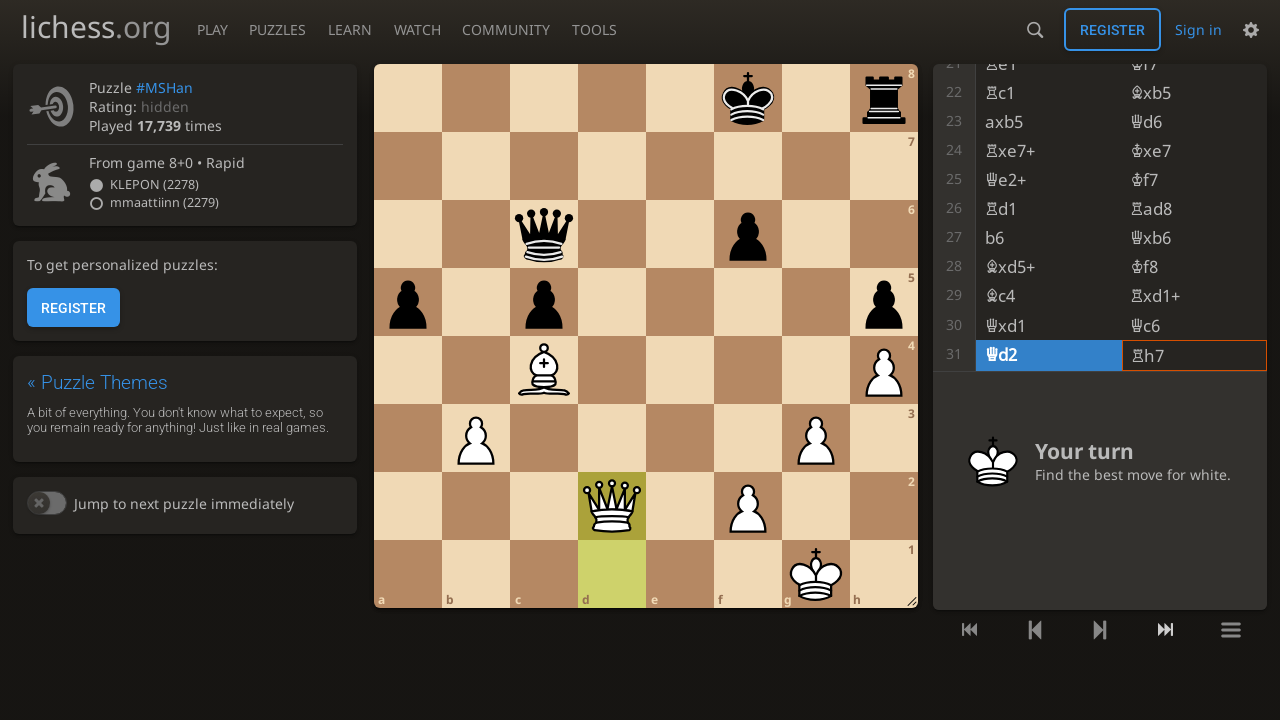

Navigated to analysis page
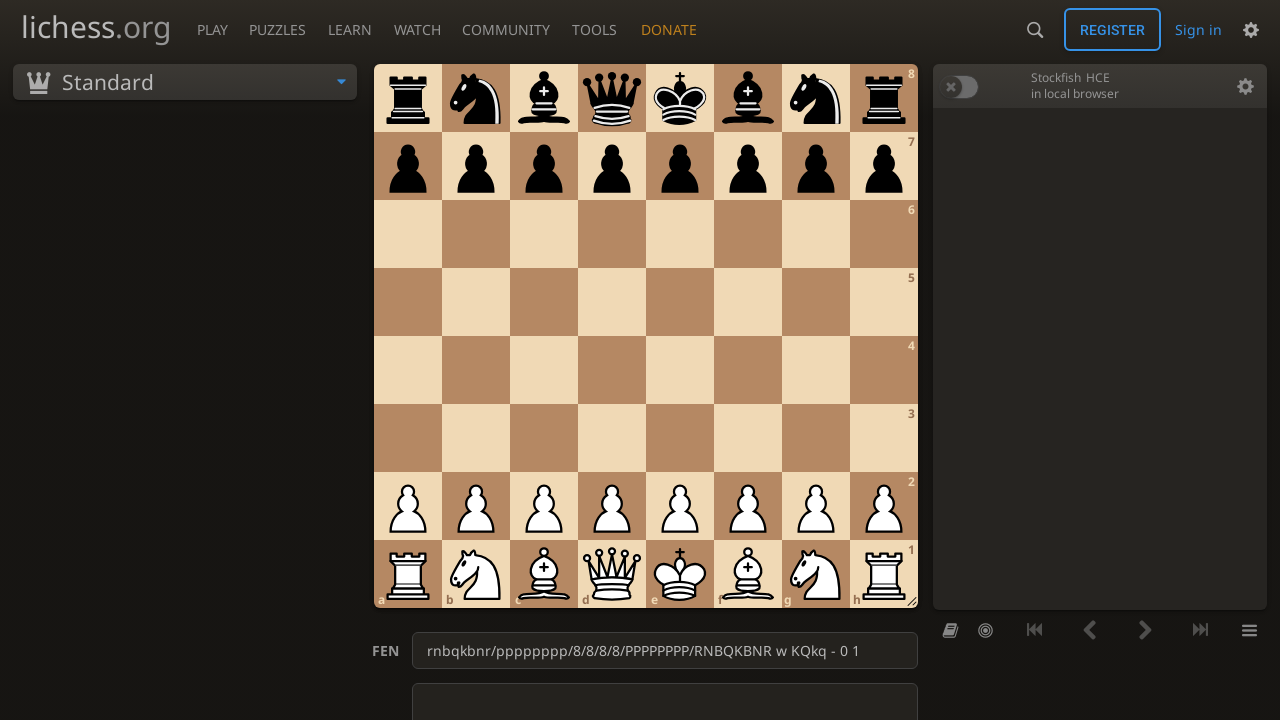

Analysis board loaded successfully
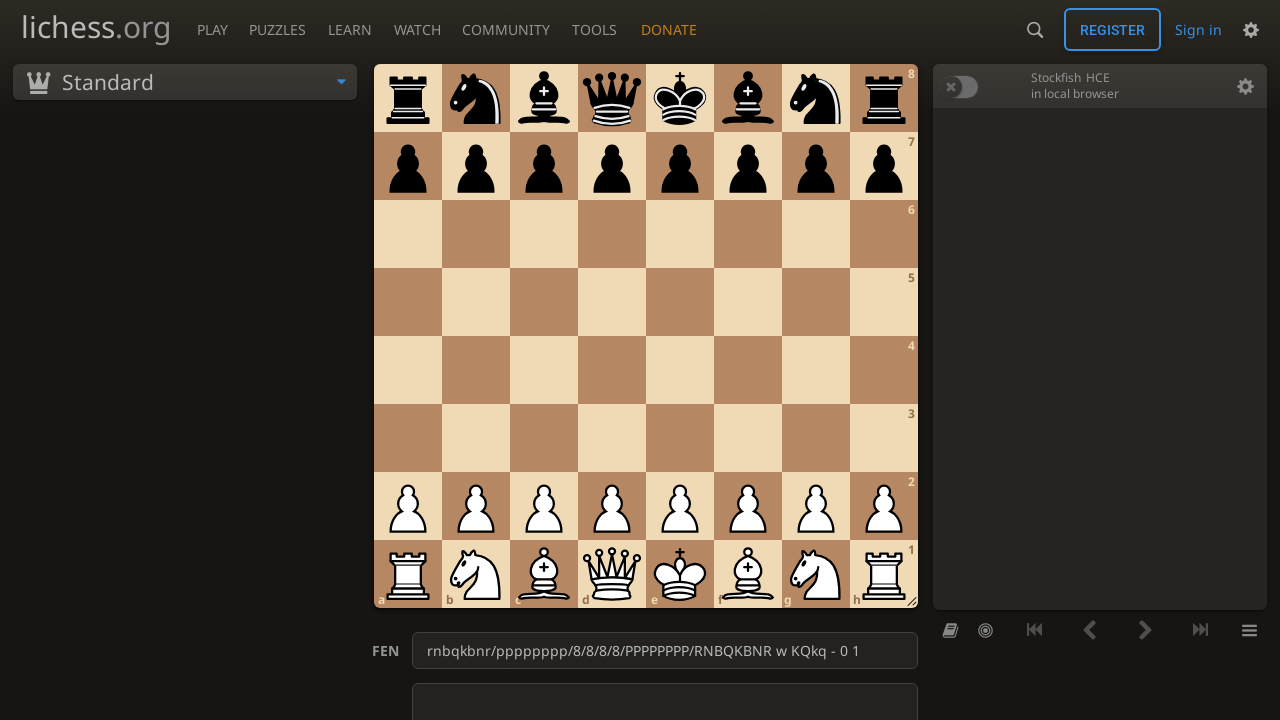

Pressed Space to enable chess engine
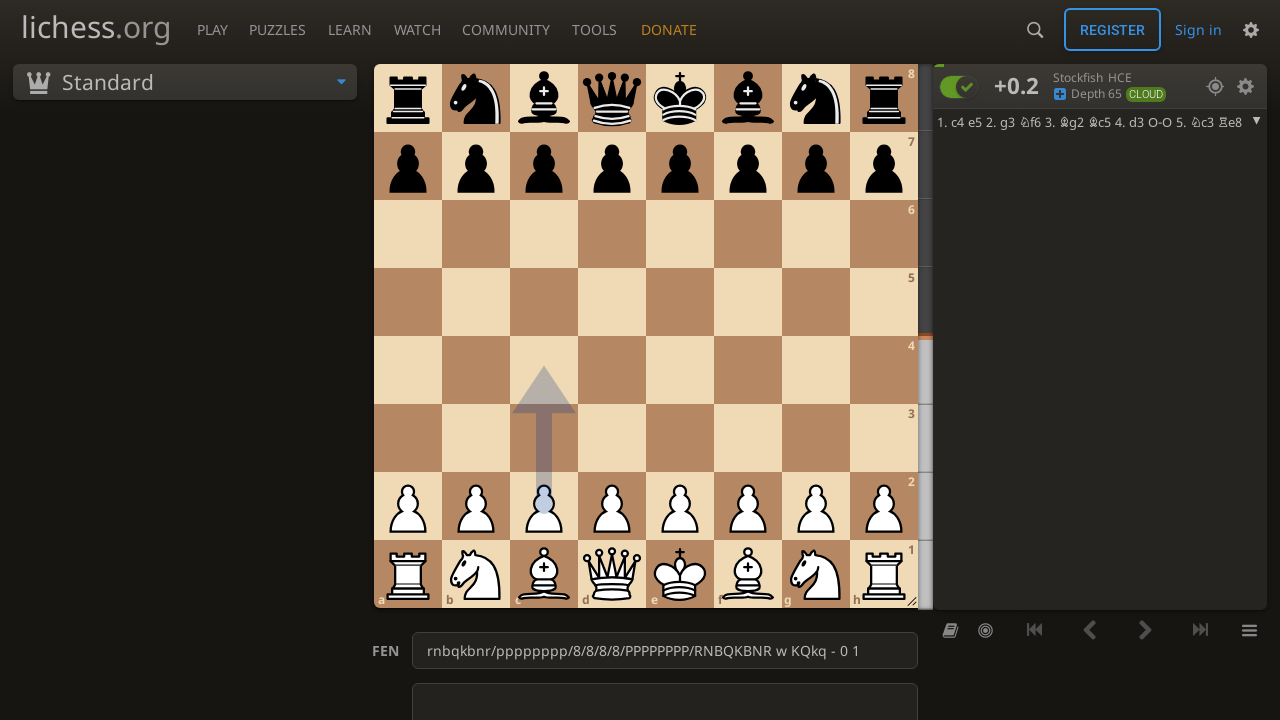

Waited for engine to calculate suggestions
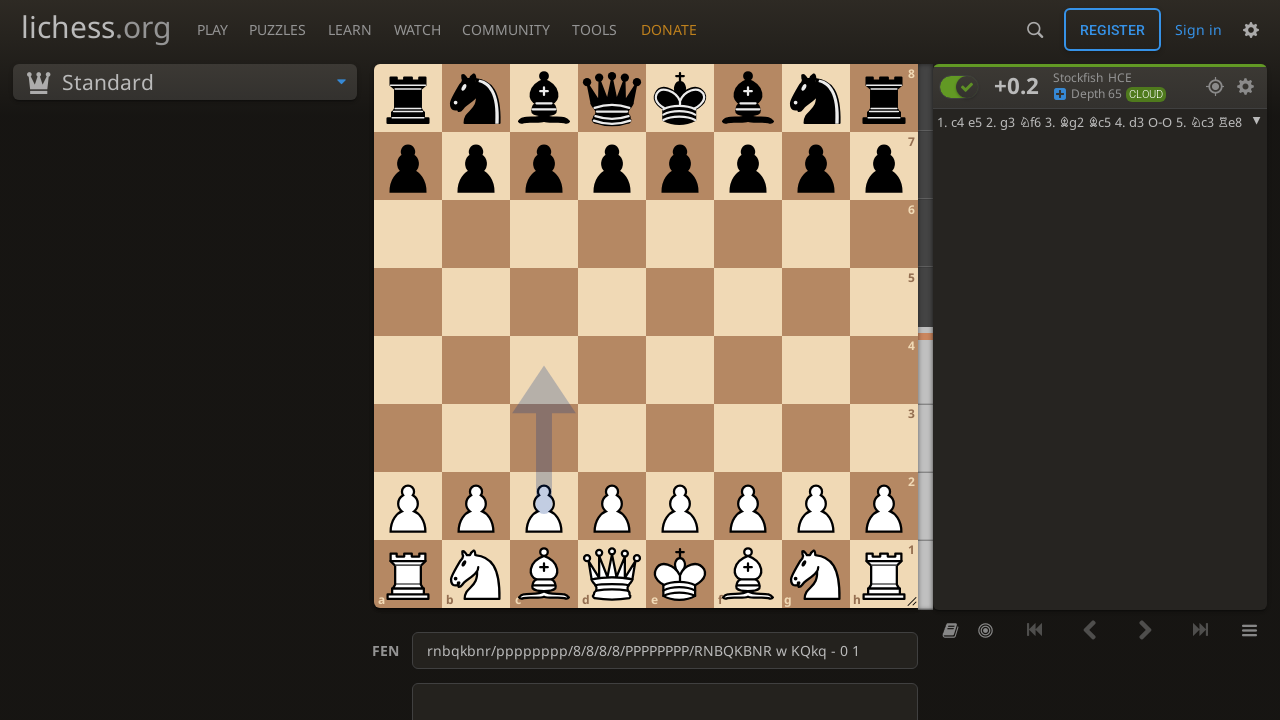

Clicked on PGN input field at (645, 678) on xpath=//*[@id='main-wrap']/main/div[5]/div/div[2]
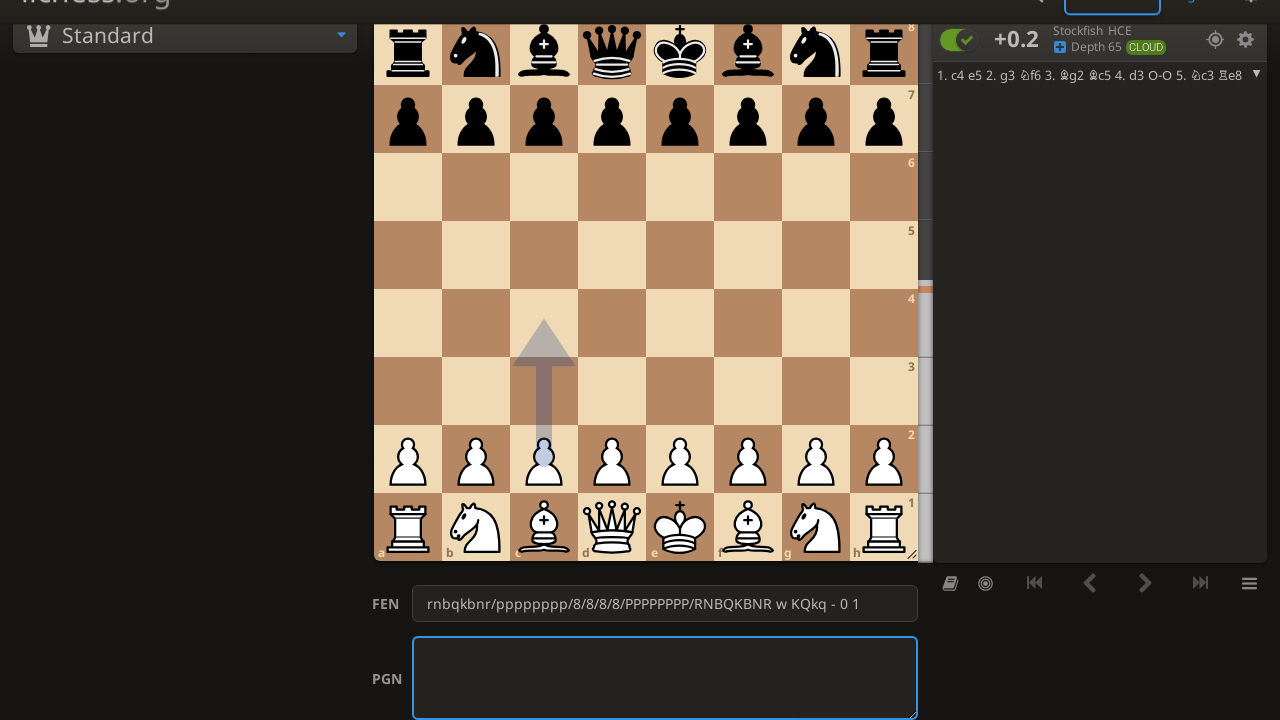

Typed sample PGN moves: 1. e4 e5 2. Nf3
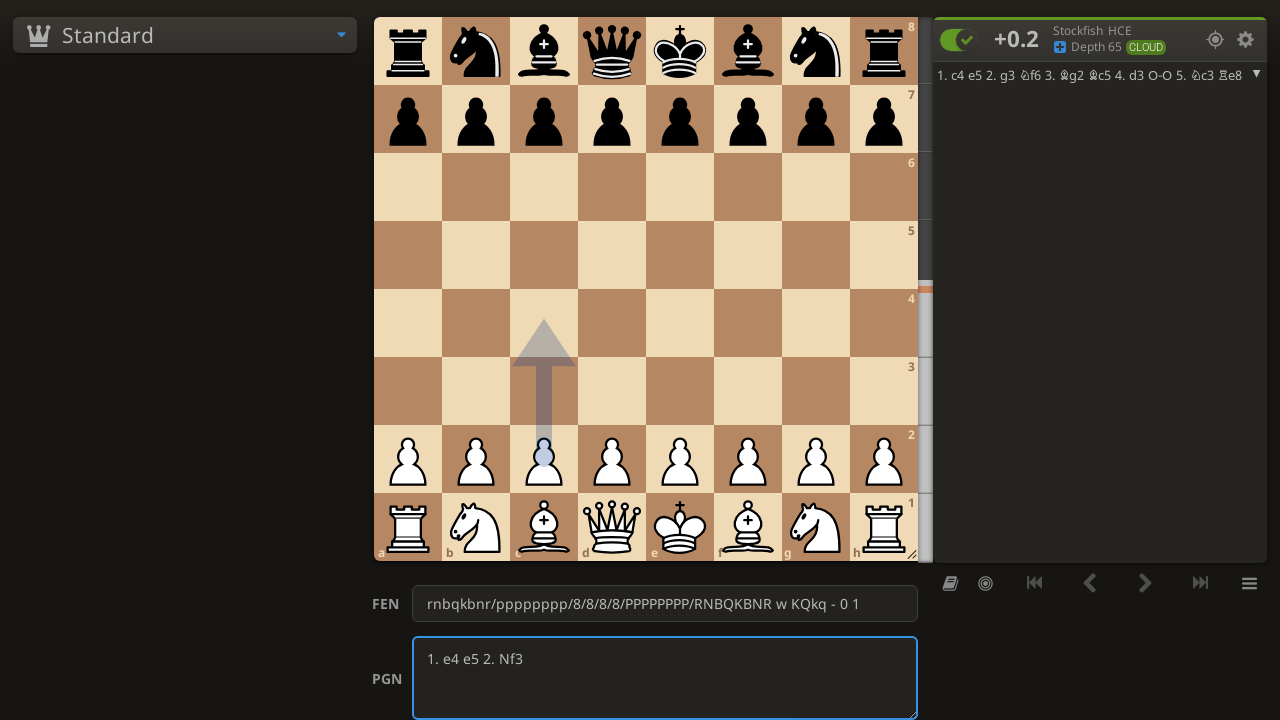

Clicked PGN apply button to load the moves at (856, 682) on xpath=//*[@id='main-wrap']/main/div[5]/div/div[2]/div/button
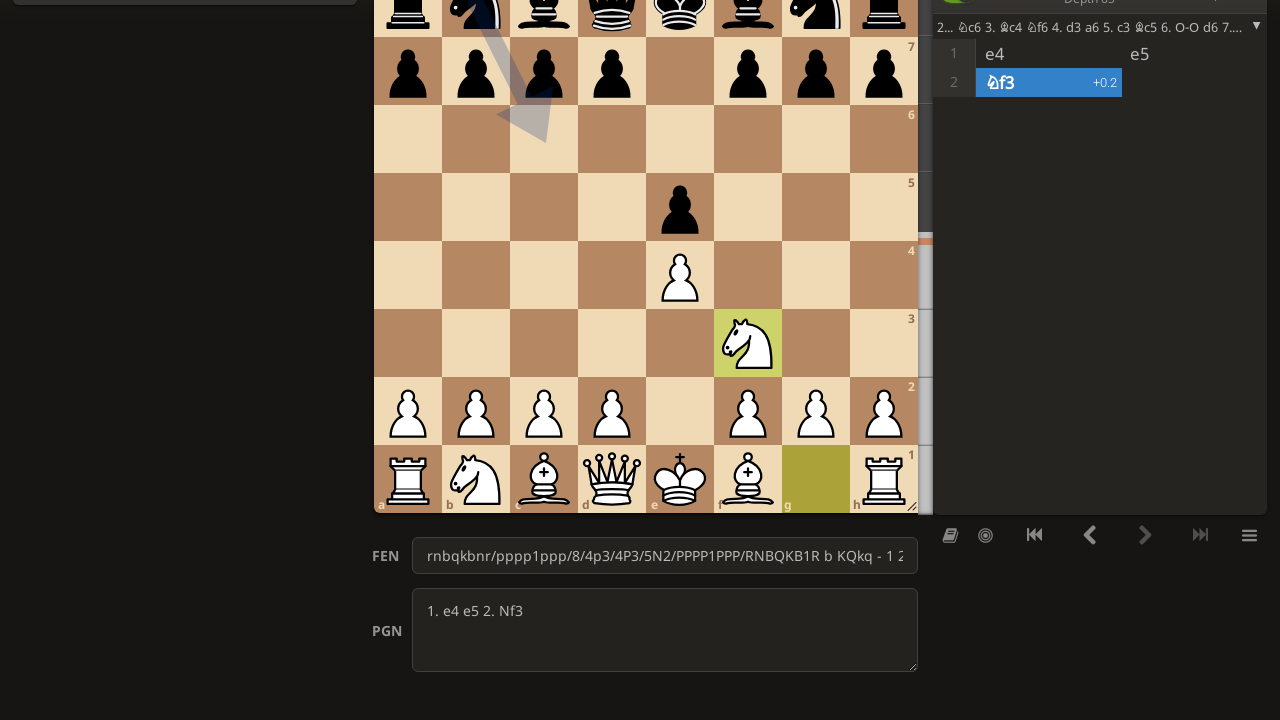

Engine calculated and displayed best move suggestions
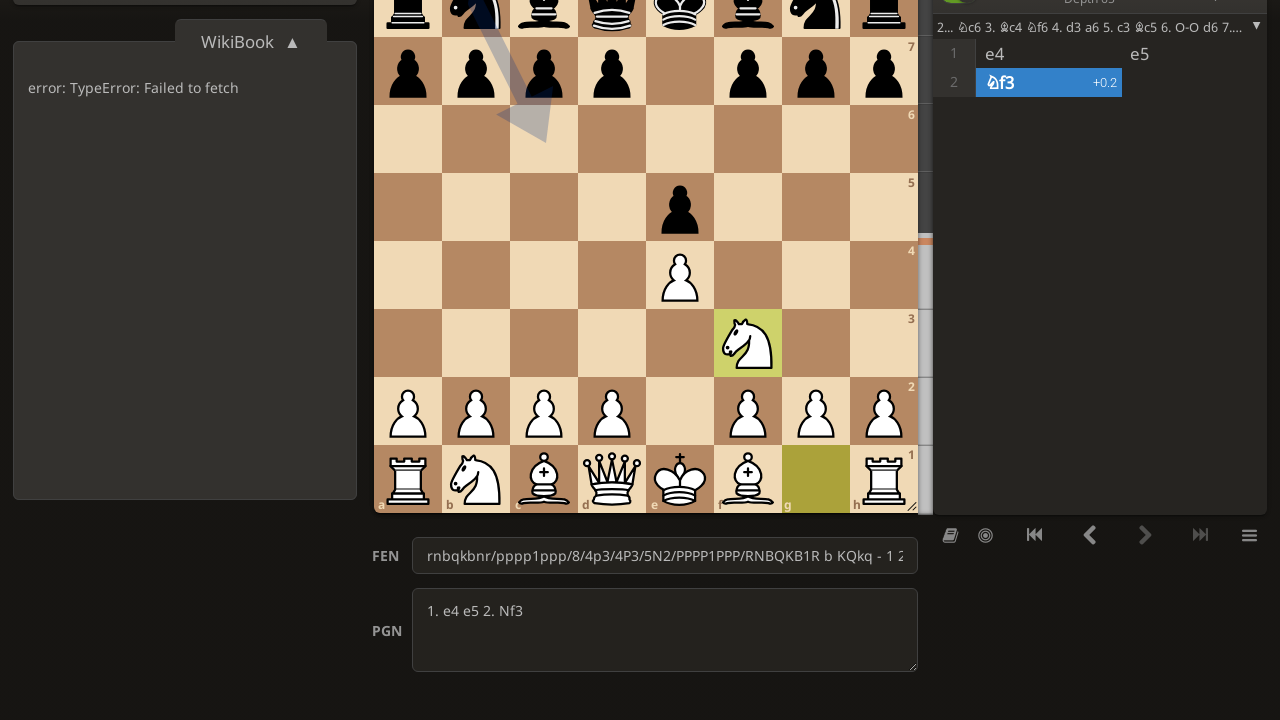

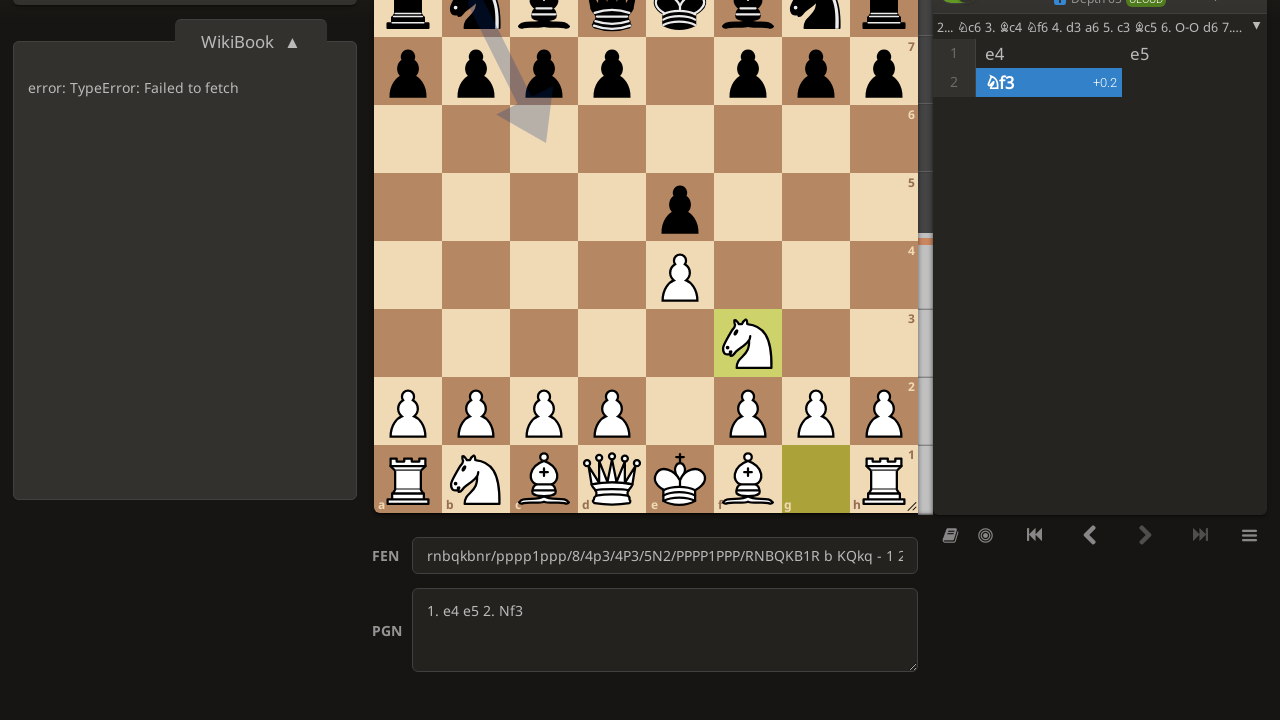